Tests bootstrap dropdown selection by clicking on country and state dropdowns and selecting specific options from the dynamic lists

Starting URL: https://www.dummyticket.com/dummy-ticket-for-visa-application/

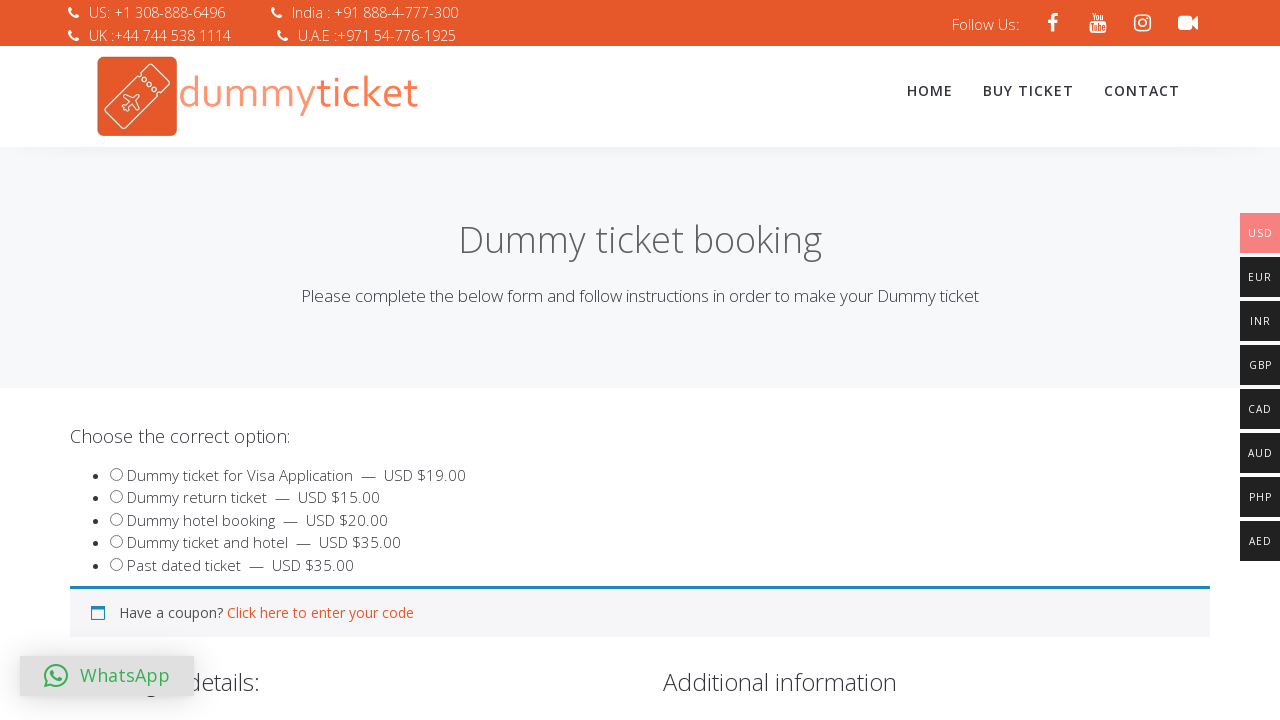

Clicked on country dropdown to open it at (344, 360) on xpath=//*[@id='select2-billing_country-container']
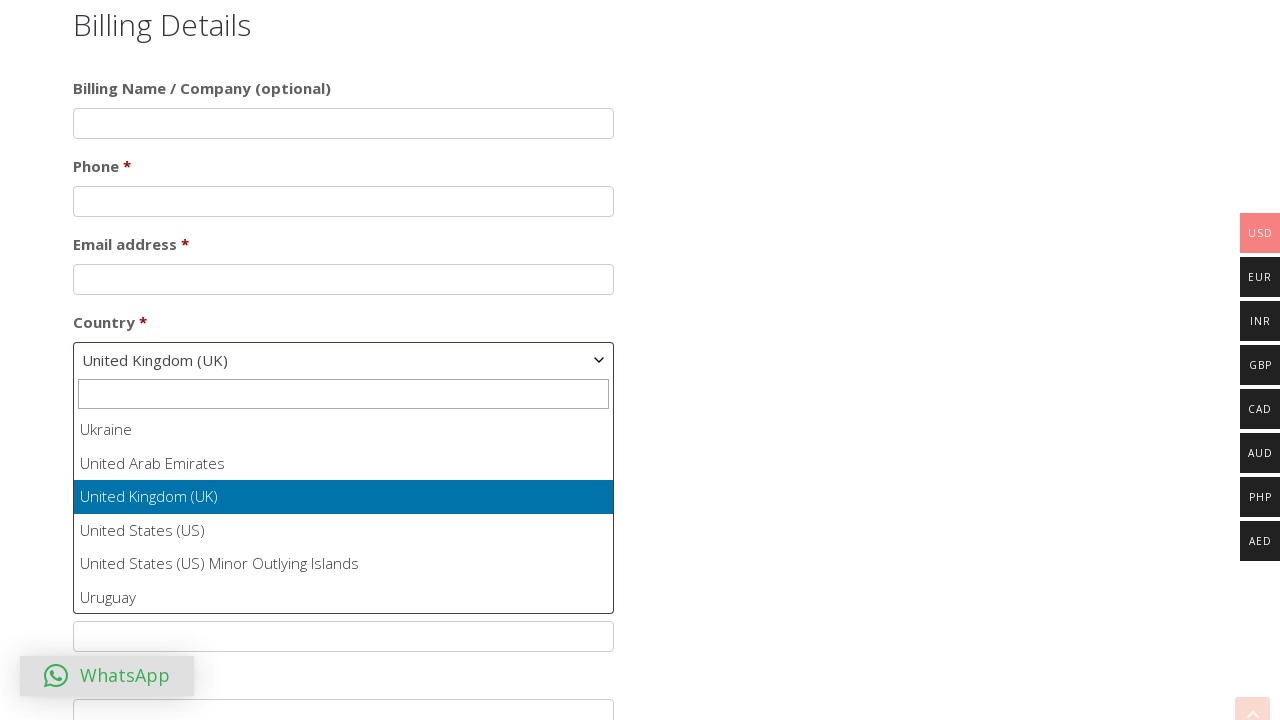

Country dropdown options loaded and visible
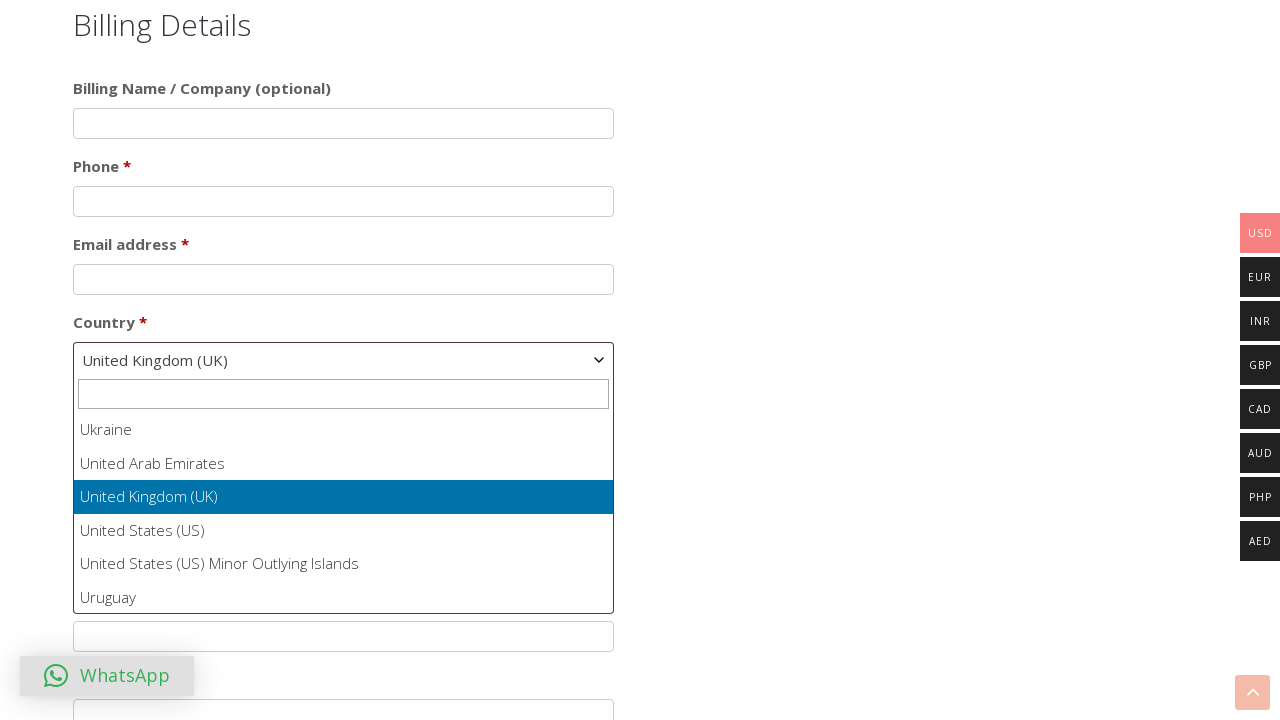

Selected 'India' from country dropdown at (344, 512) on xpath=//*[@id='select2-billing_country-results']//li >> nth=102
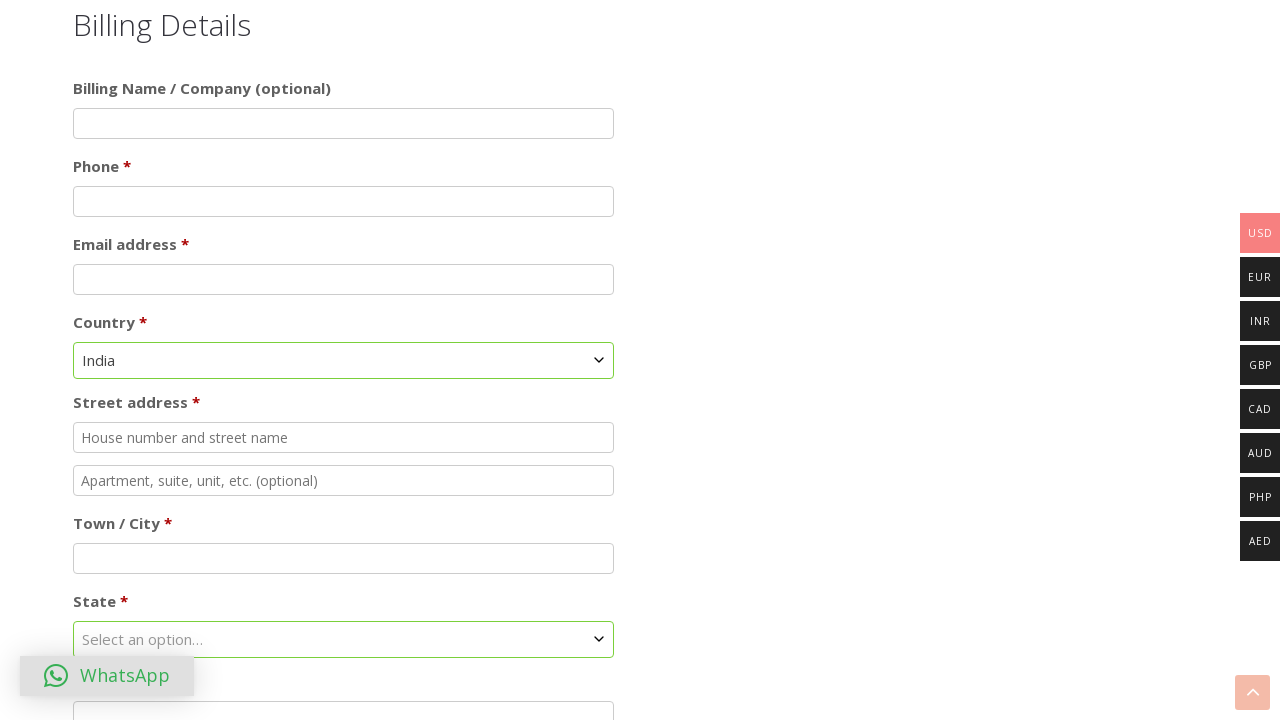

Clicked on state dropdown to open it at (344, 639) on xpath=//*[@id='select2-billing_state-container']
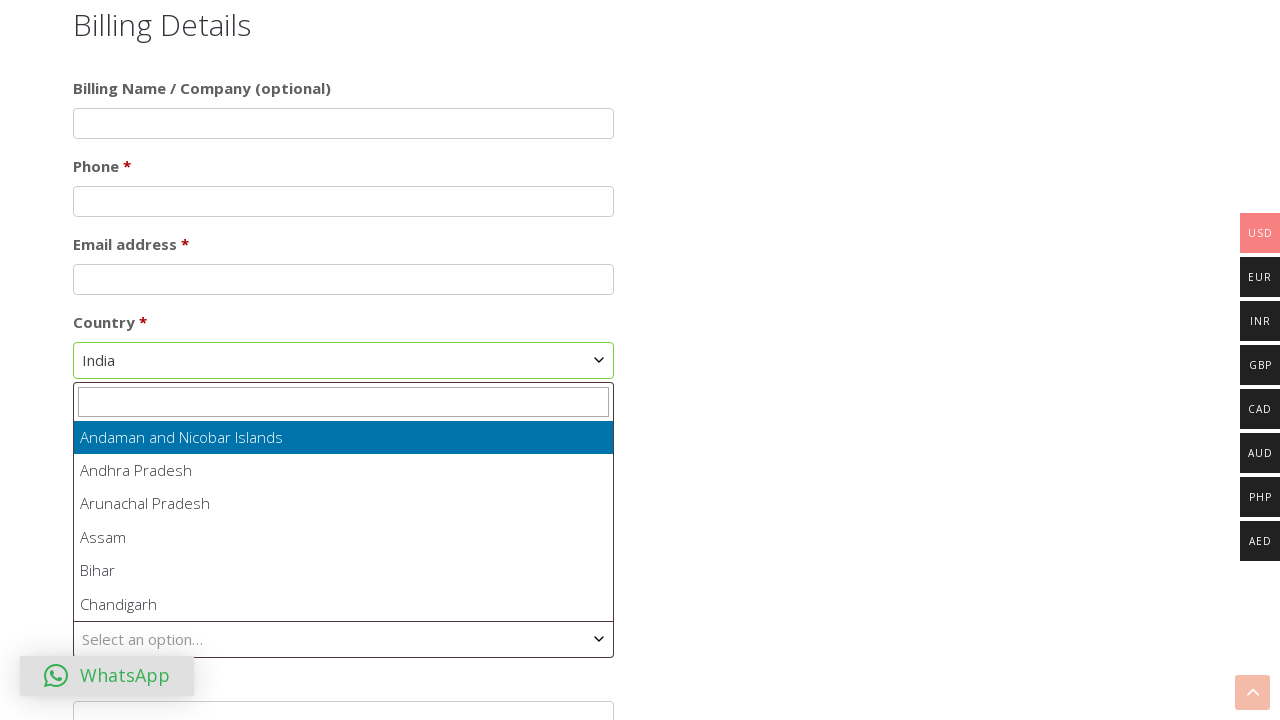

State dropdown options loaded and visible
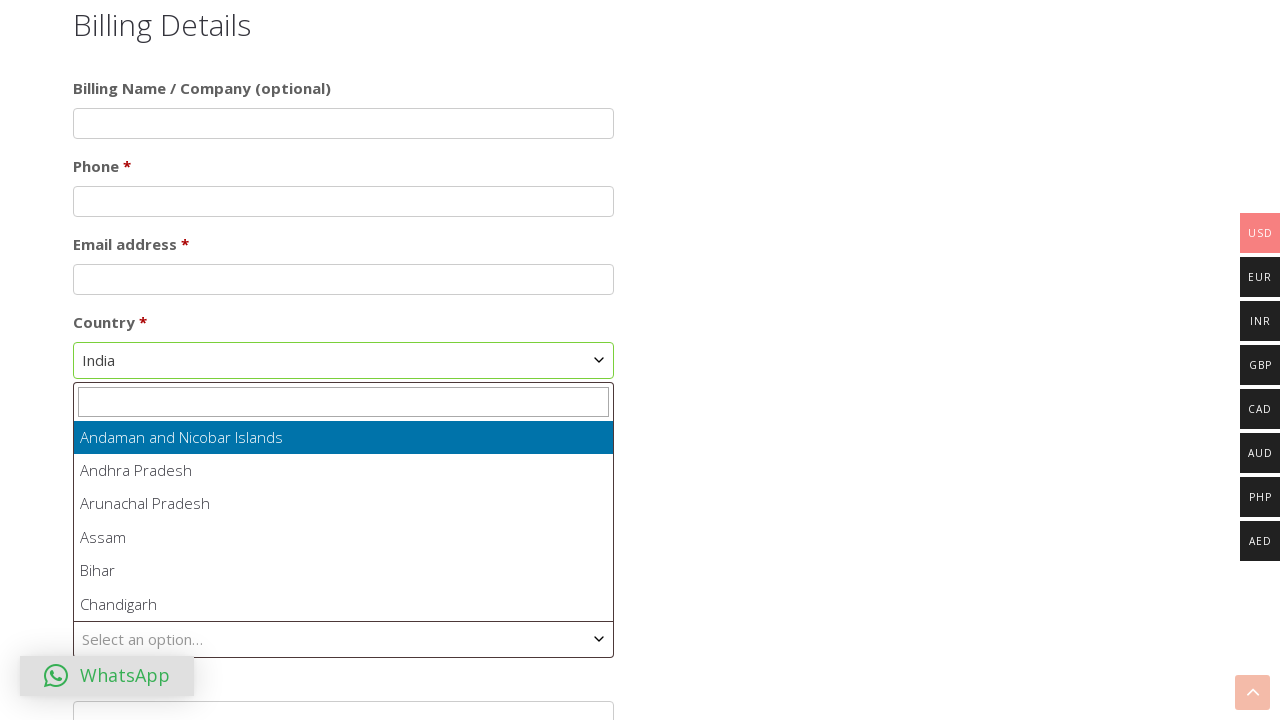

Selected 'Goa' from state dropdown at (344, 521) on xpath=//*[@id='select2-billing_state-results']//li >> nth=11
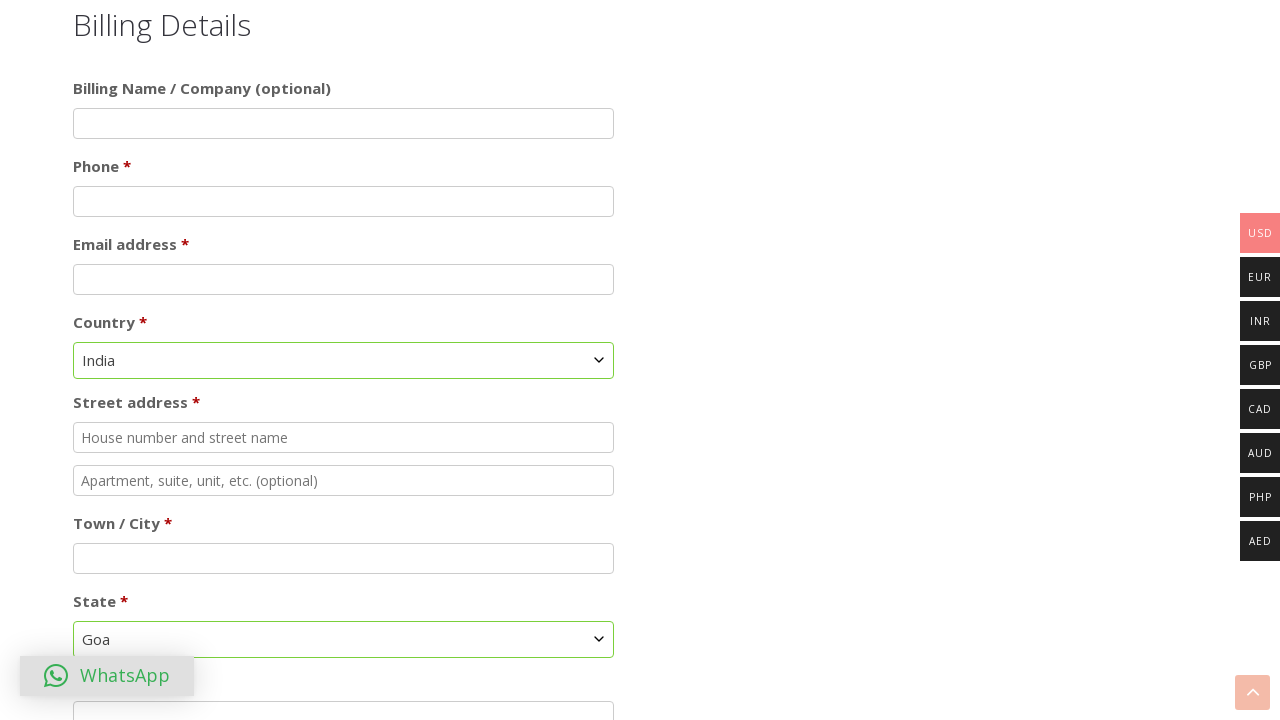

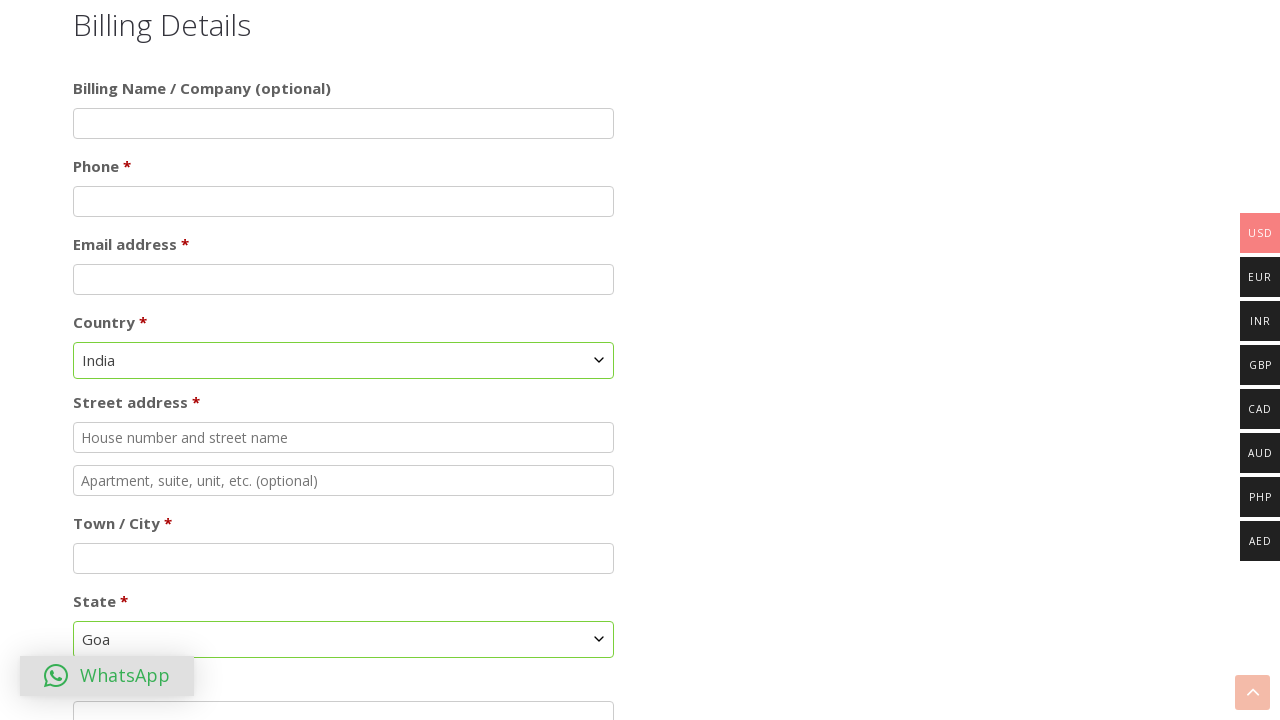